Tests clicking the simple link and verifying navigation to the homepage

Starting URL: https://demoqa.com/links

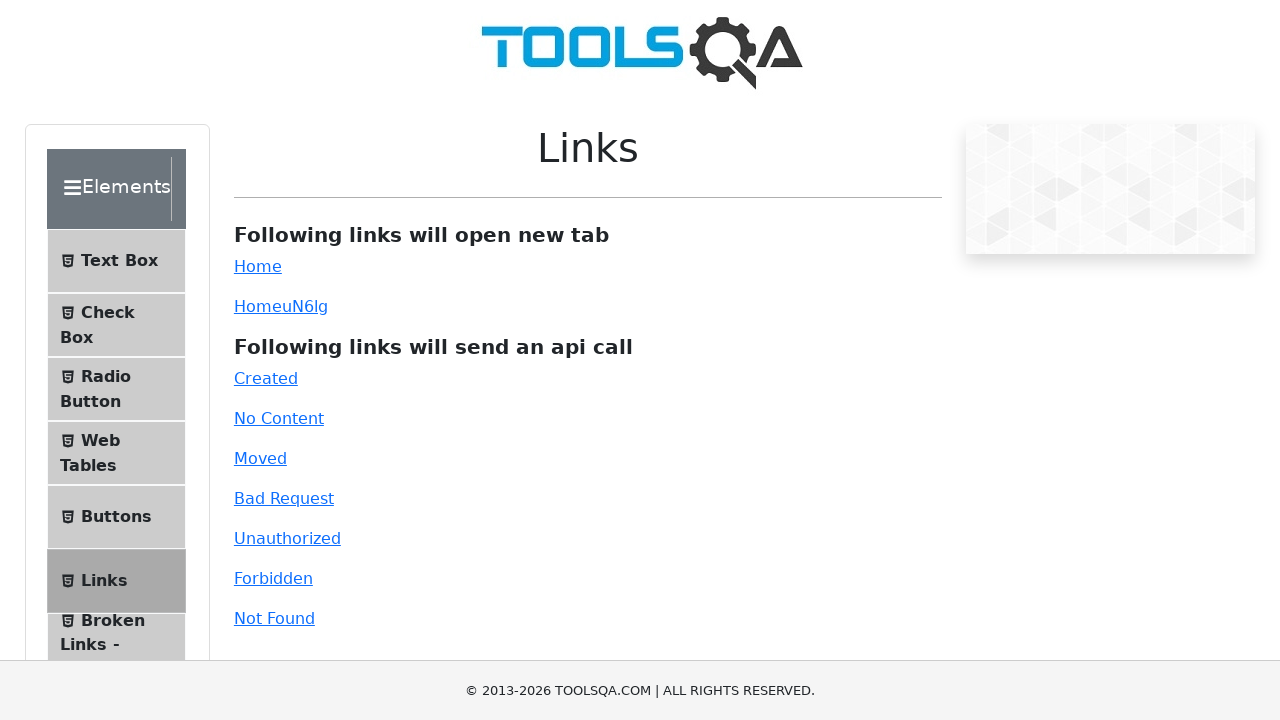

Clicked the simple link which opened in a new tab at (258, 266) on #simpleLink
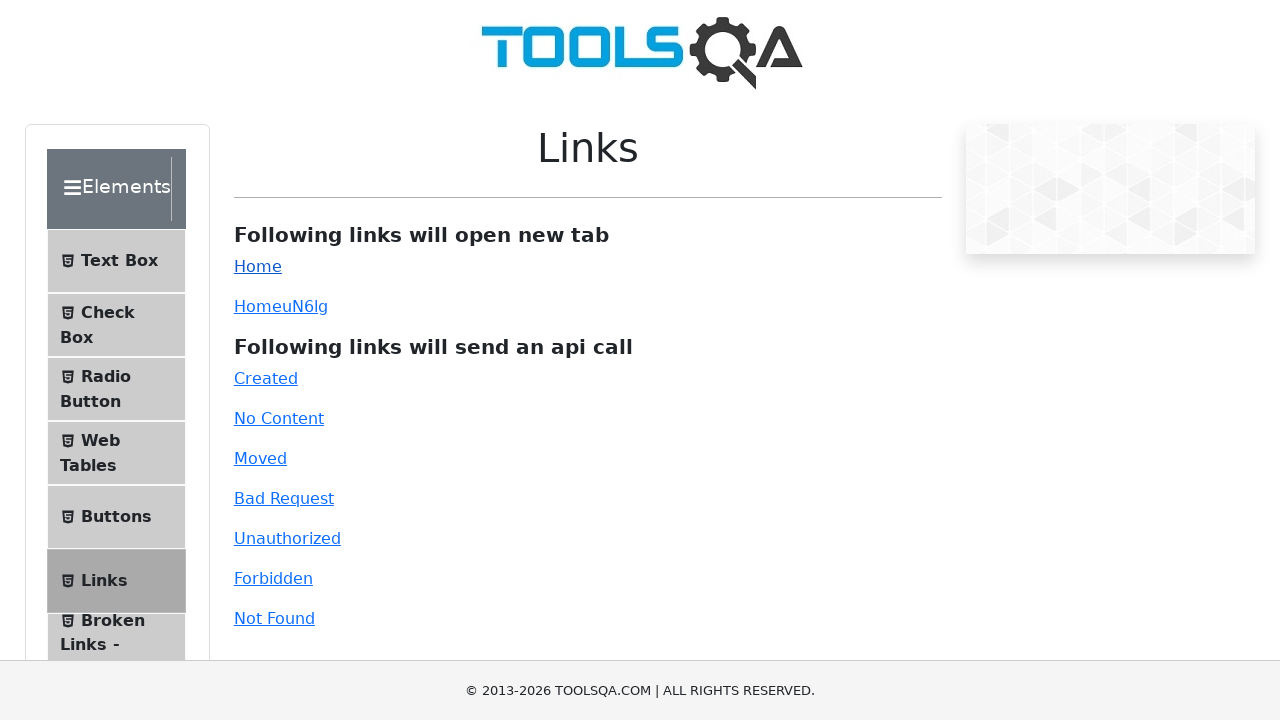

Captured new page object from tab
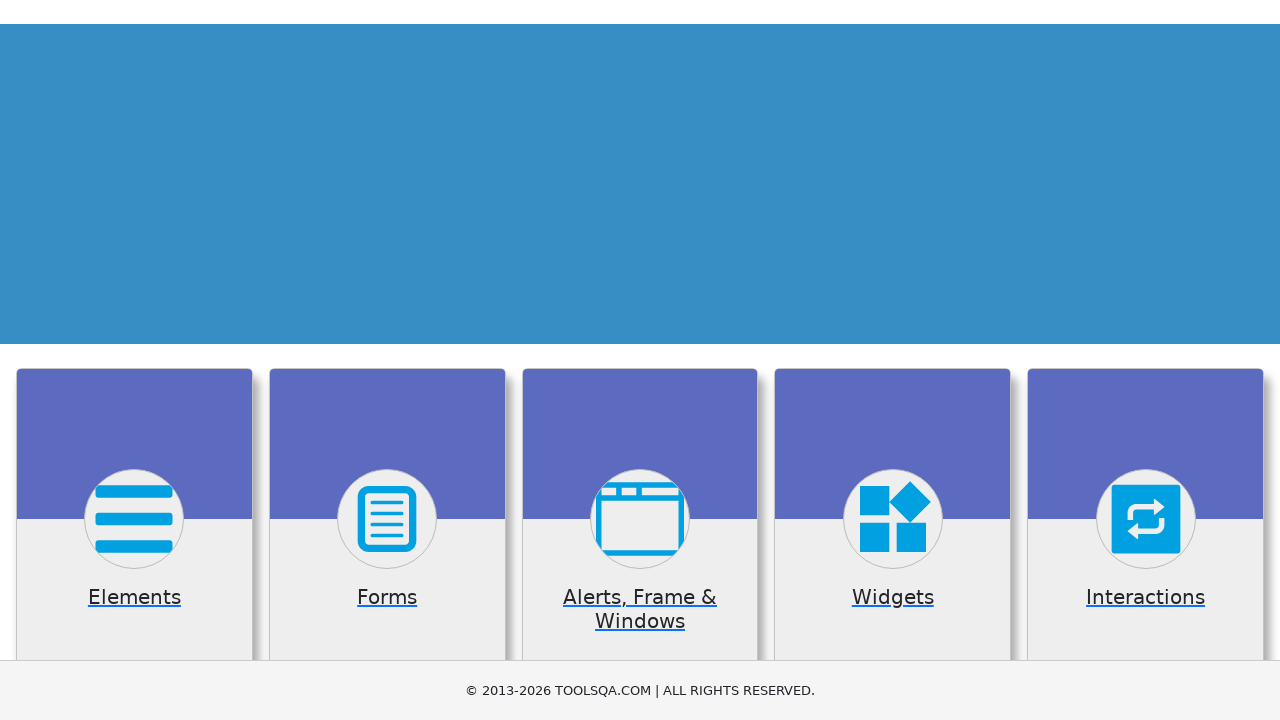

New page loaded successfully
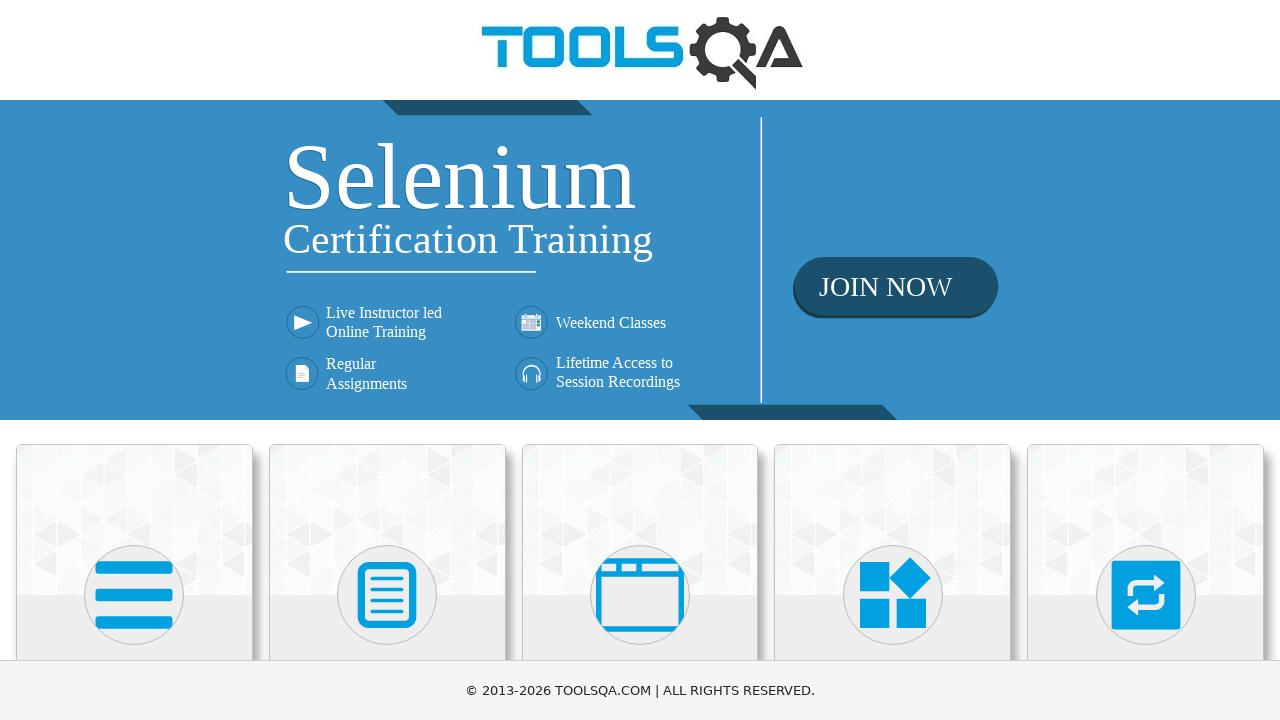

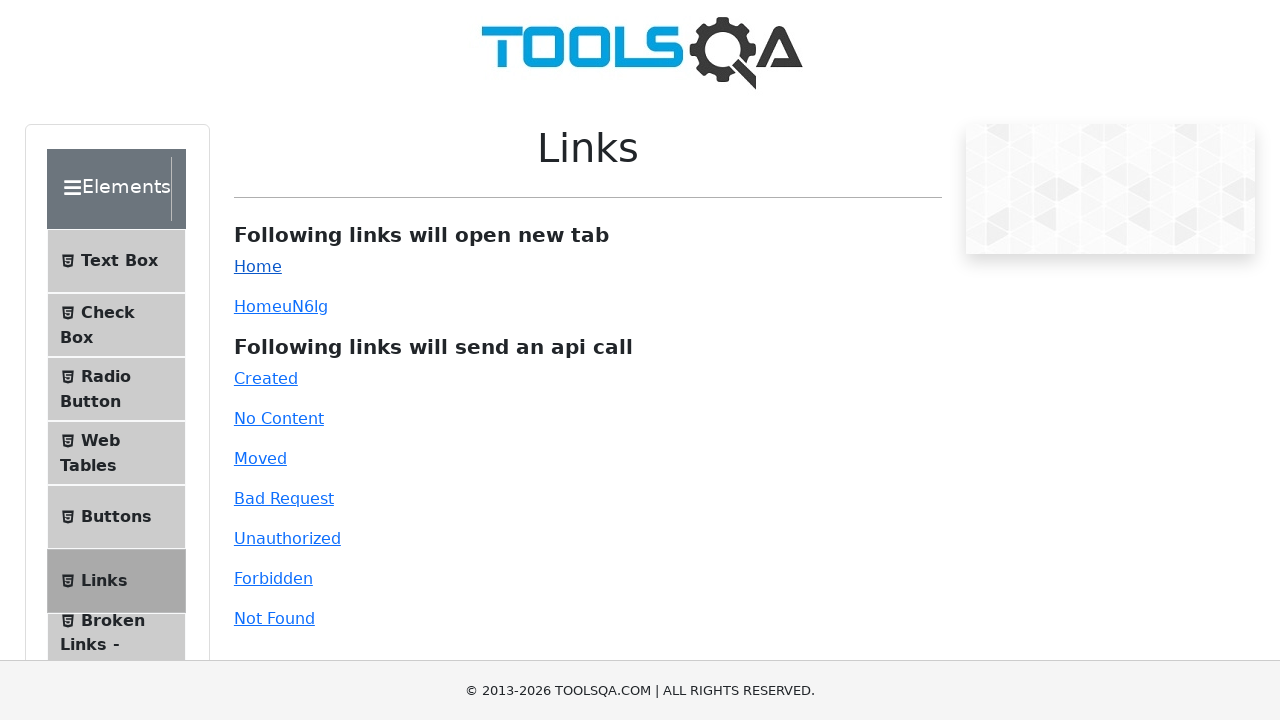